Tests UI dropdown for passenger selection by clicking to open the dropdown, incrementing adult count 4 times, and closing the dropdown

Starting URL: https://rahulshettyacademy.com/dropdownsPractise/

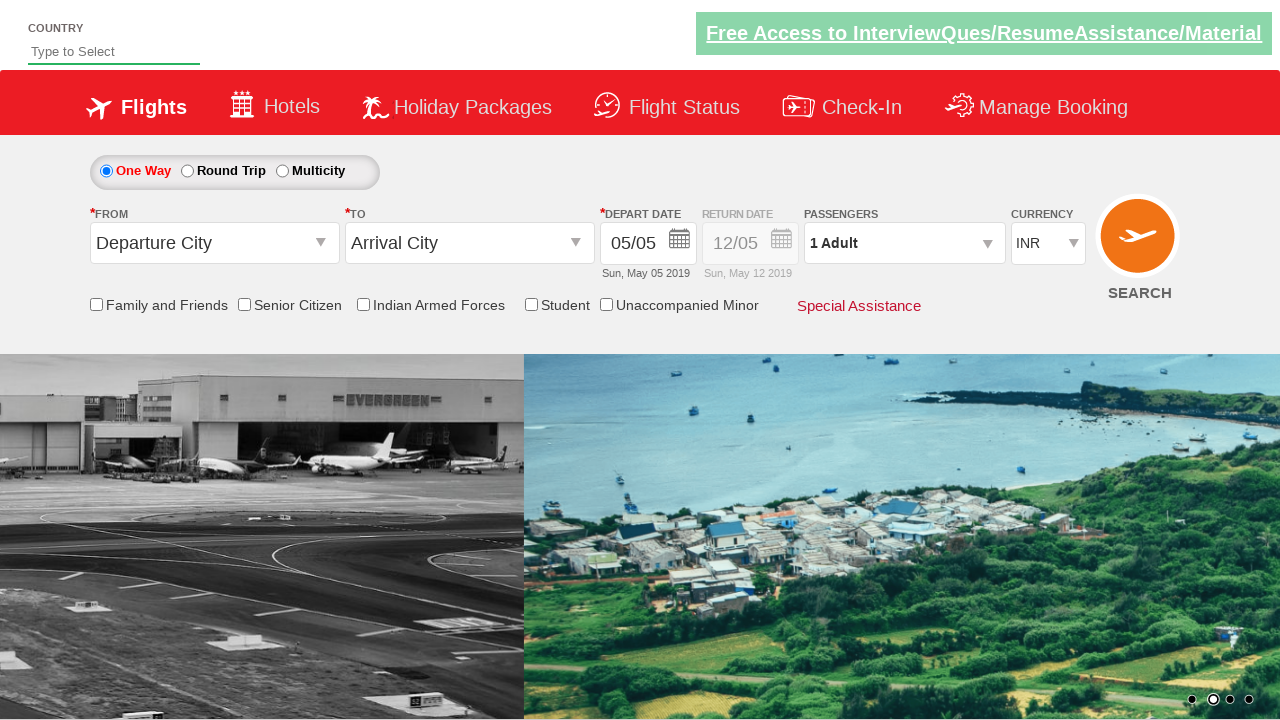

Clicked passenger dropdown to open it at (904, 243) on #divpaxinfo
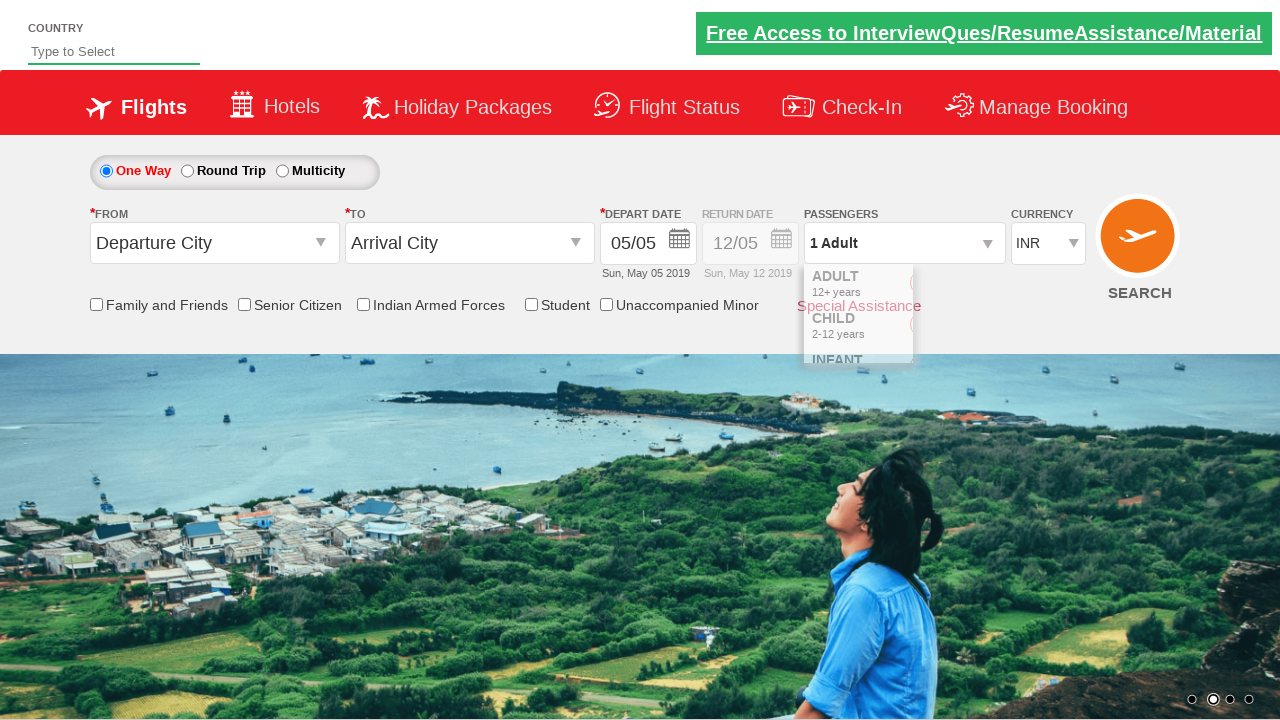

Waited 500ms for dropdown to fully open
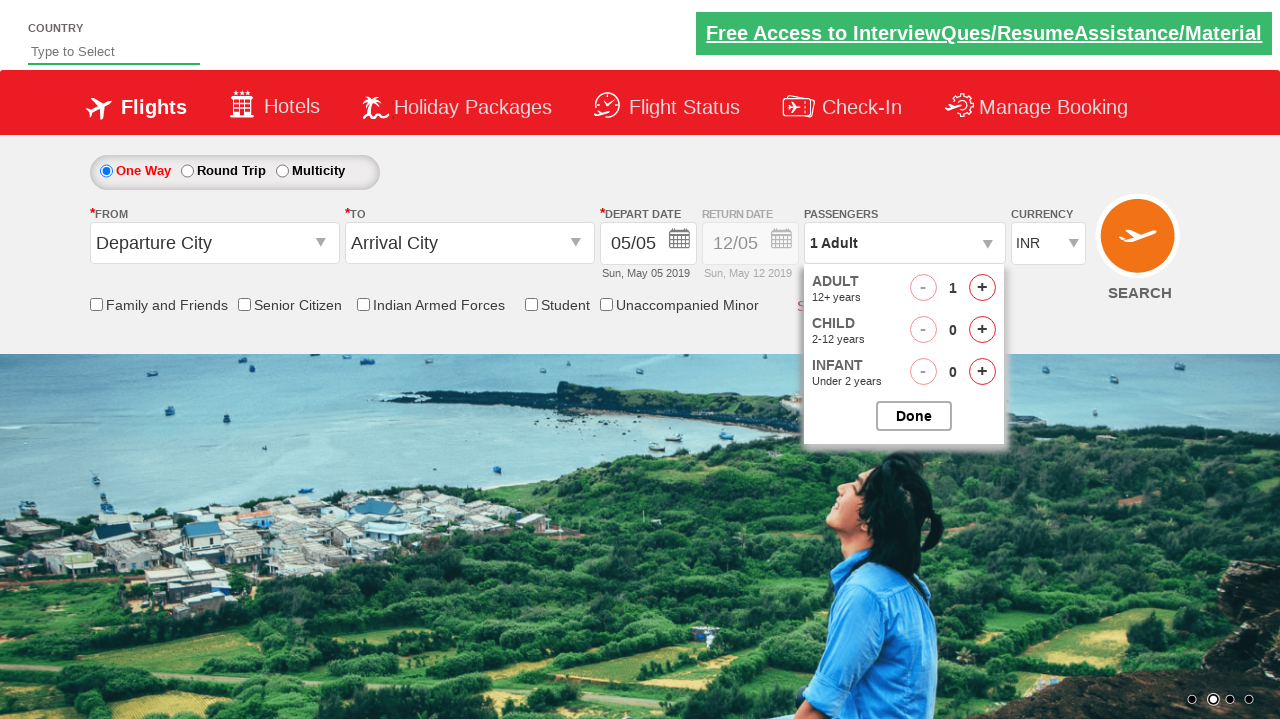

Incremented adult count (click 1 of 4) at (982, 288) on #hrefIncAdt
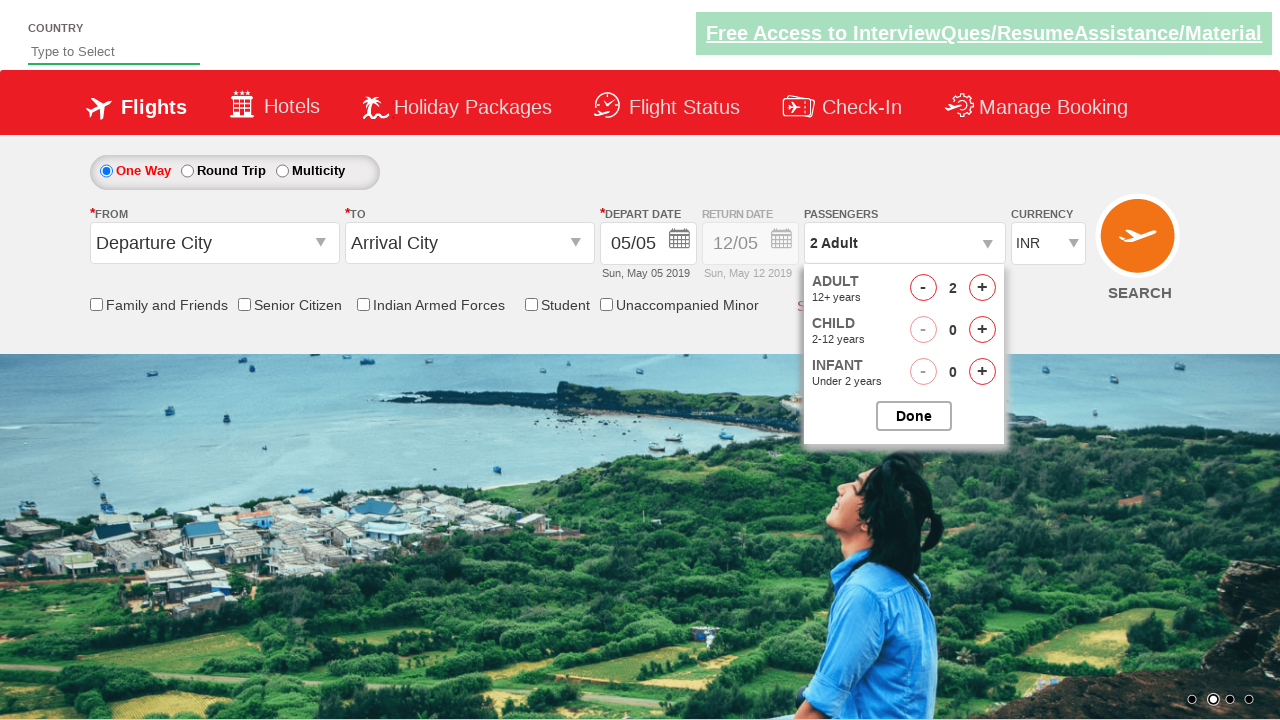

Incremented adult count (click 2 of 4) at (982, 288) on #hrefIncAdt
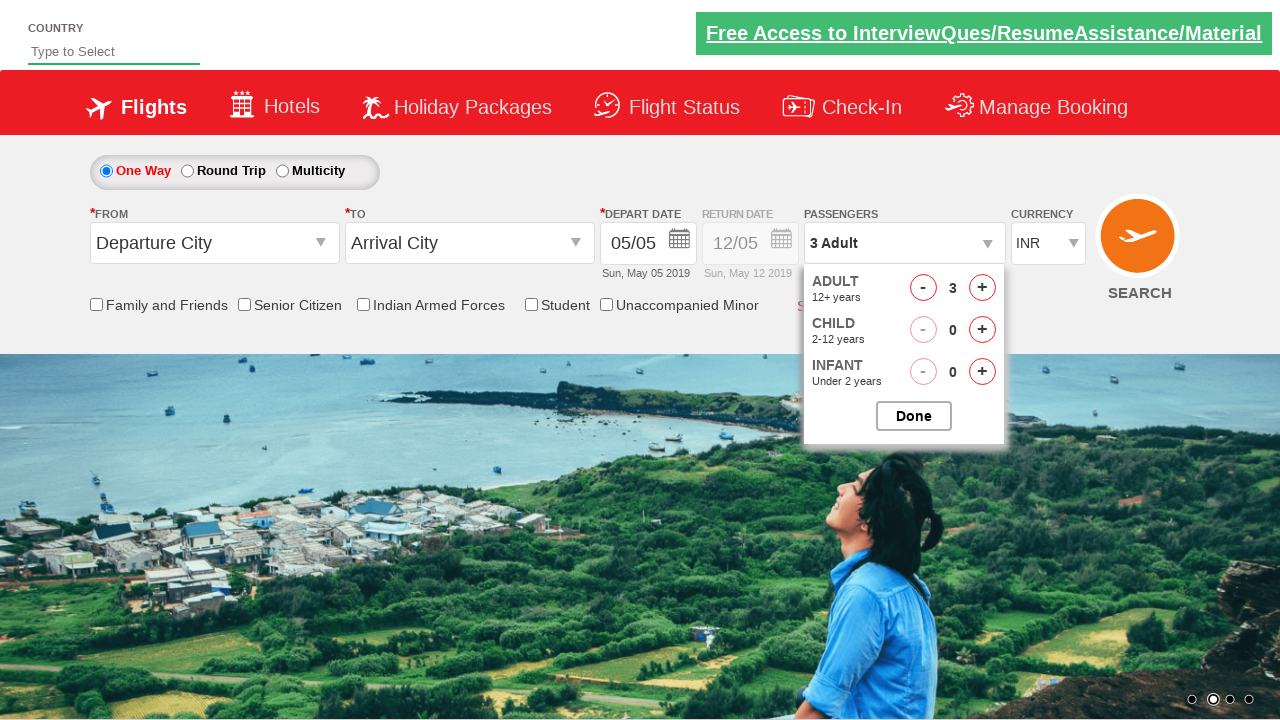

Incremented adult count (click 3 of 4) at (982, 288) on #hrefIncAdt
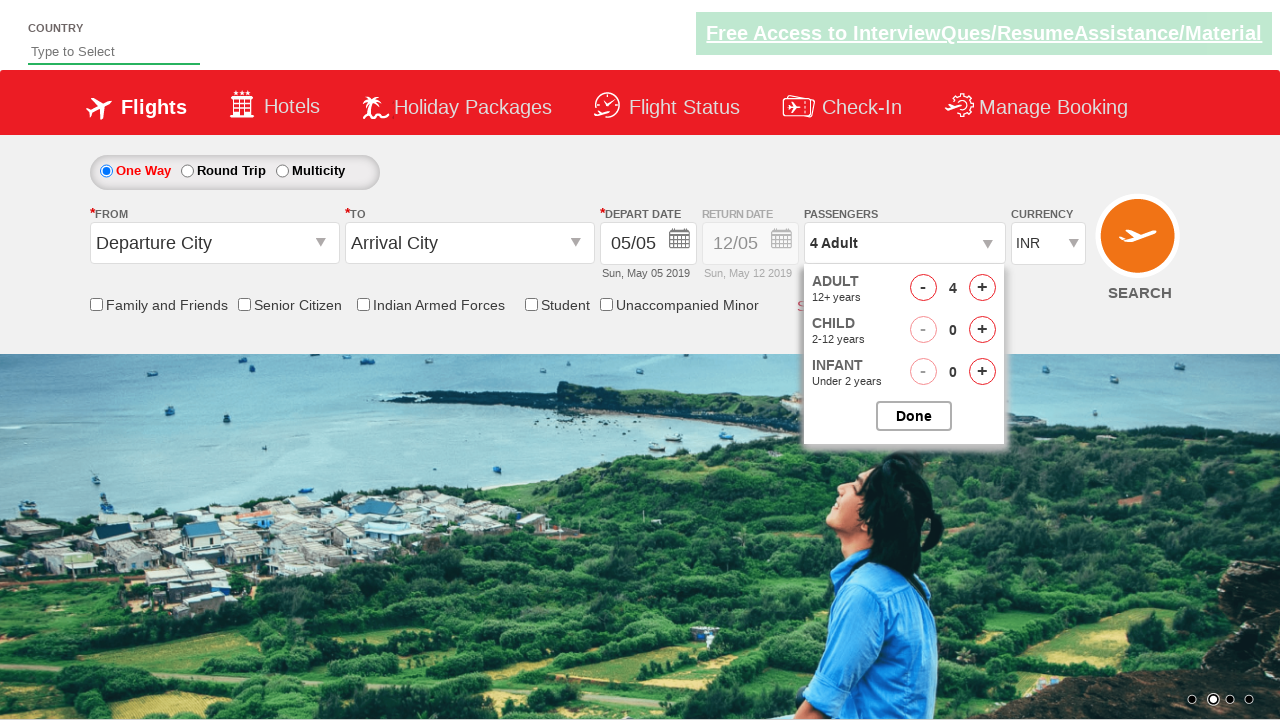

Incremented adult count (click 4 of 4) at (982, 288) on #hrefIncAdt
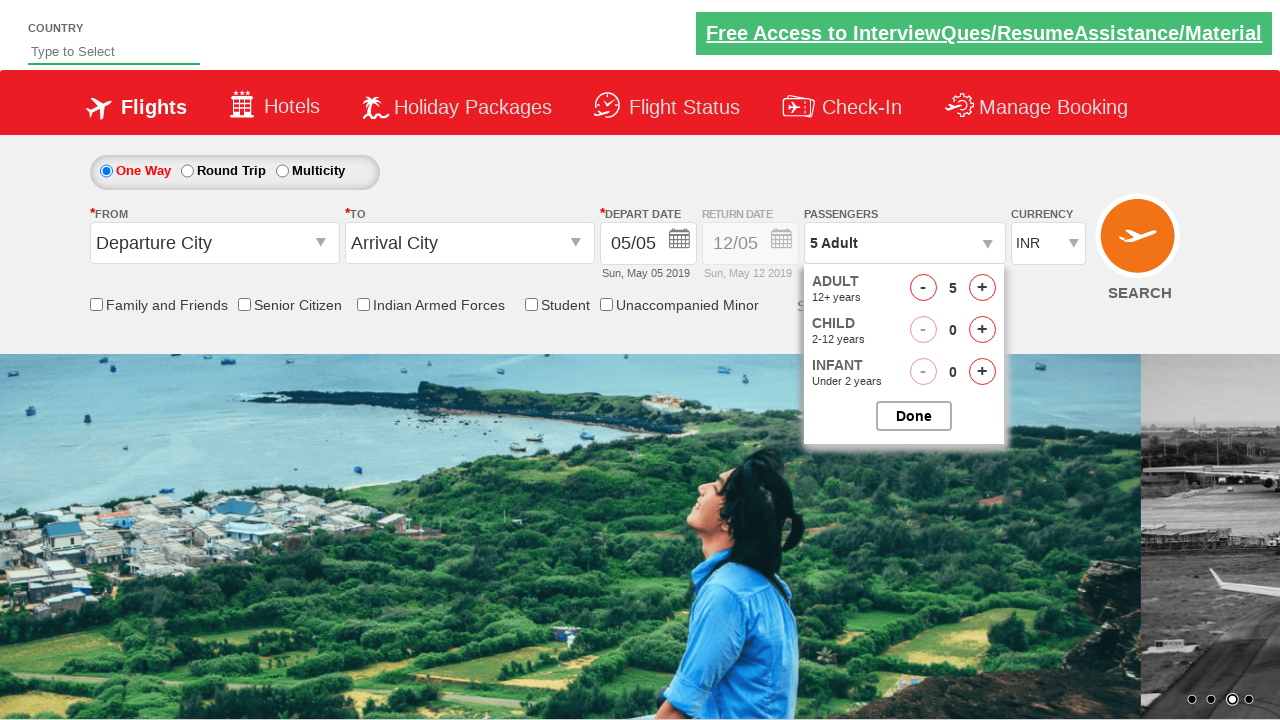

Closed the passenger dropdown at (914, 416) on #btnclosepaxoption
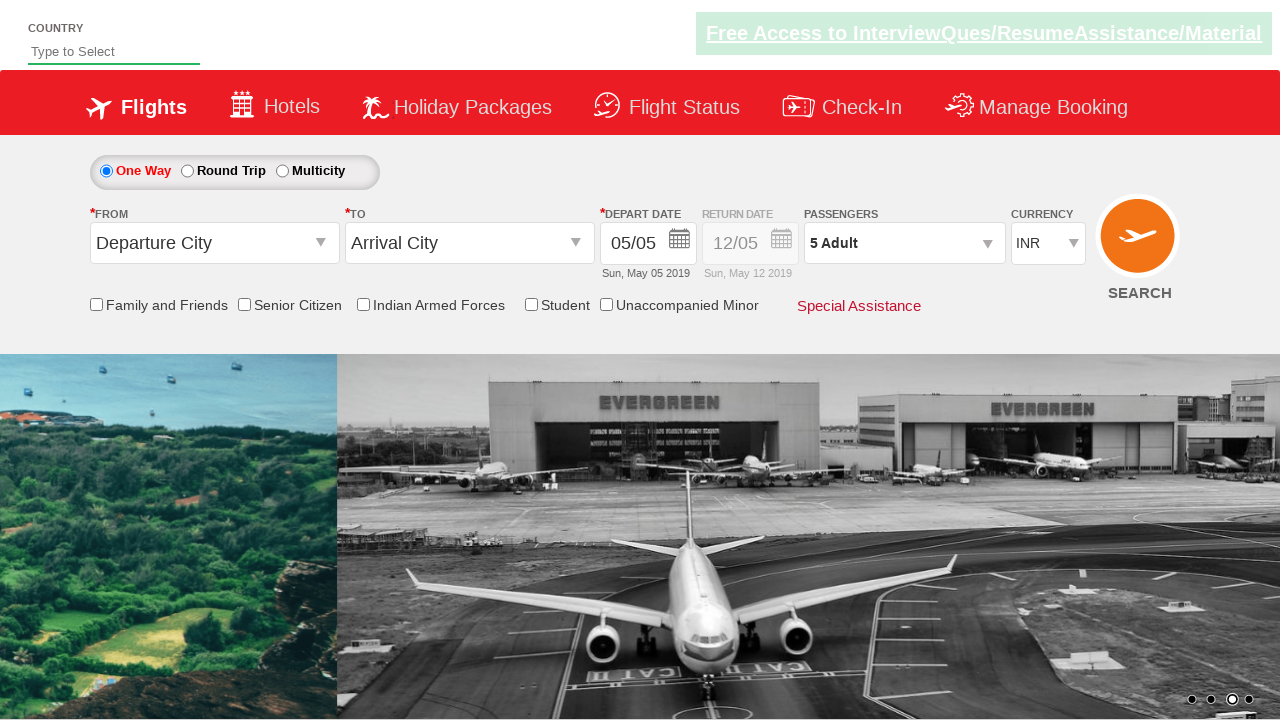

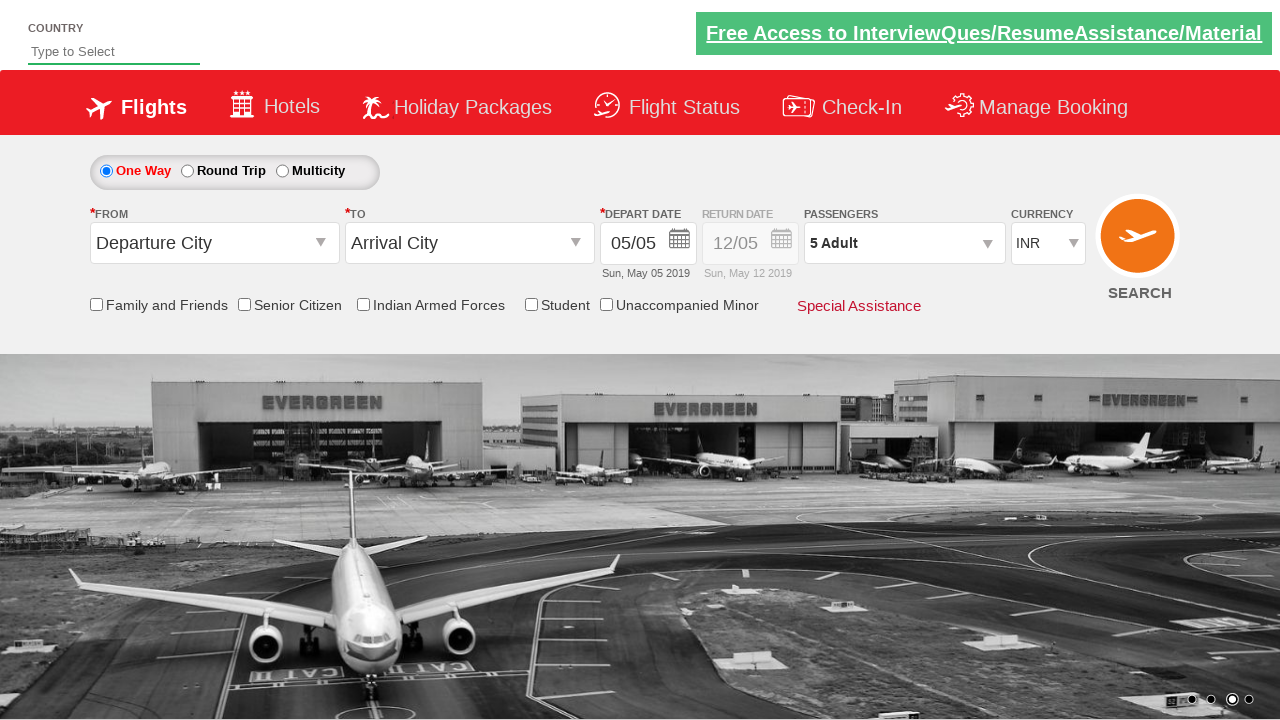